Tests that the todo counter displays the correct number of items as todos are added.

Starting URL: https://demo.playwright.dev/todomvc

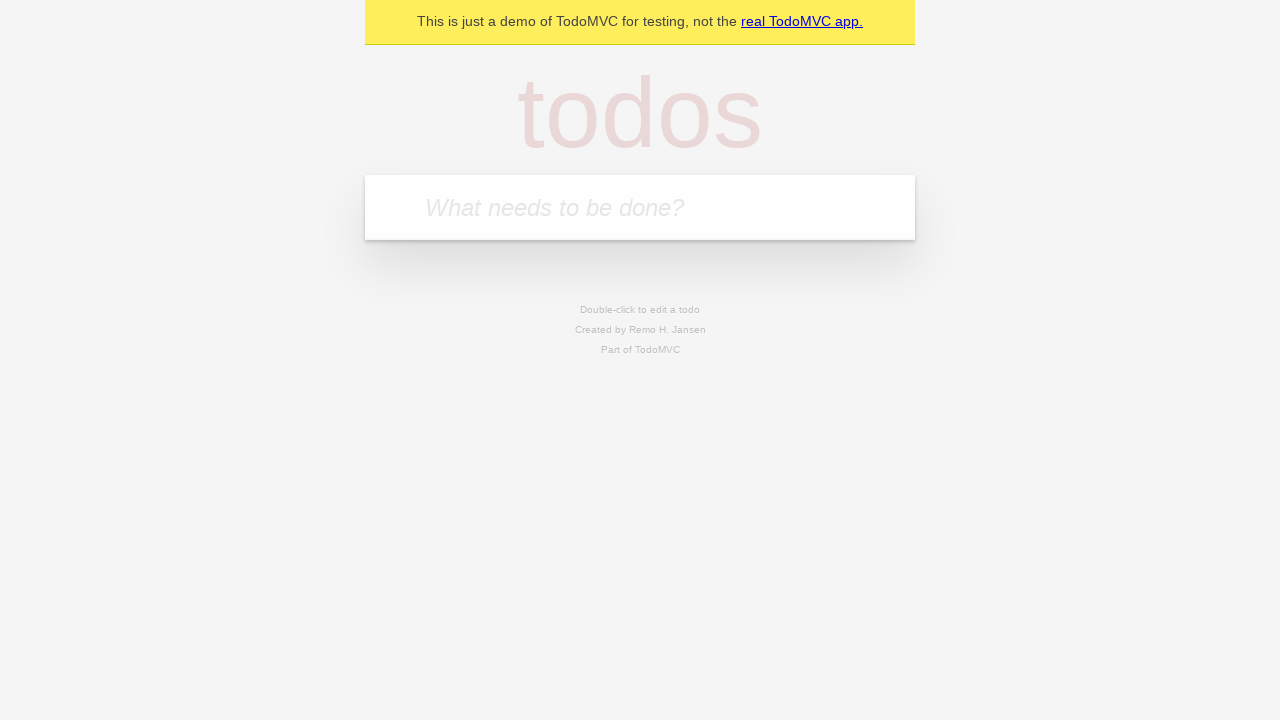

Filled todo input with 'buy some cheese' on internal:attr=[placeholder="What needs to be done?"i]
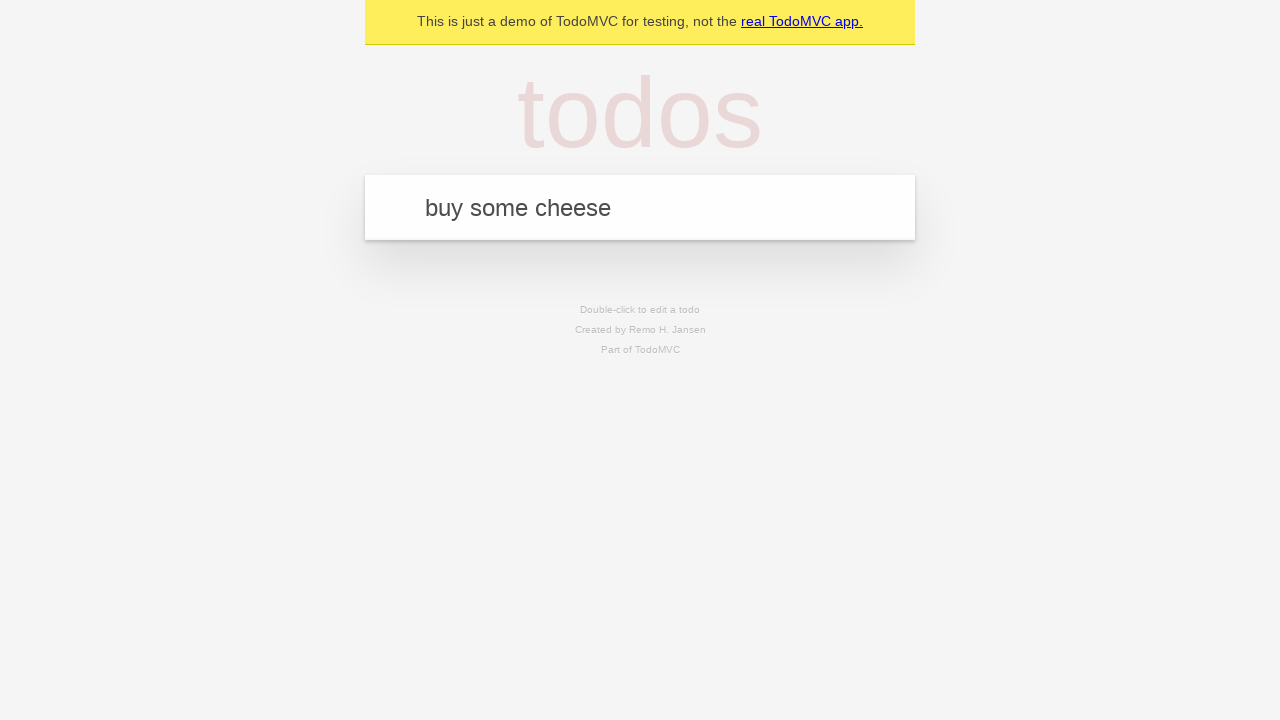

Pressed Enter to add first todo on internal:attr=[placeholder="What needs to be done?"i]
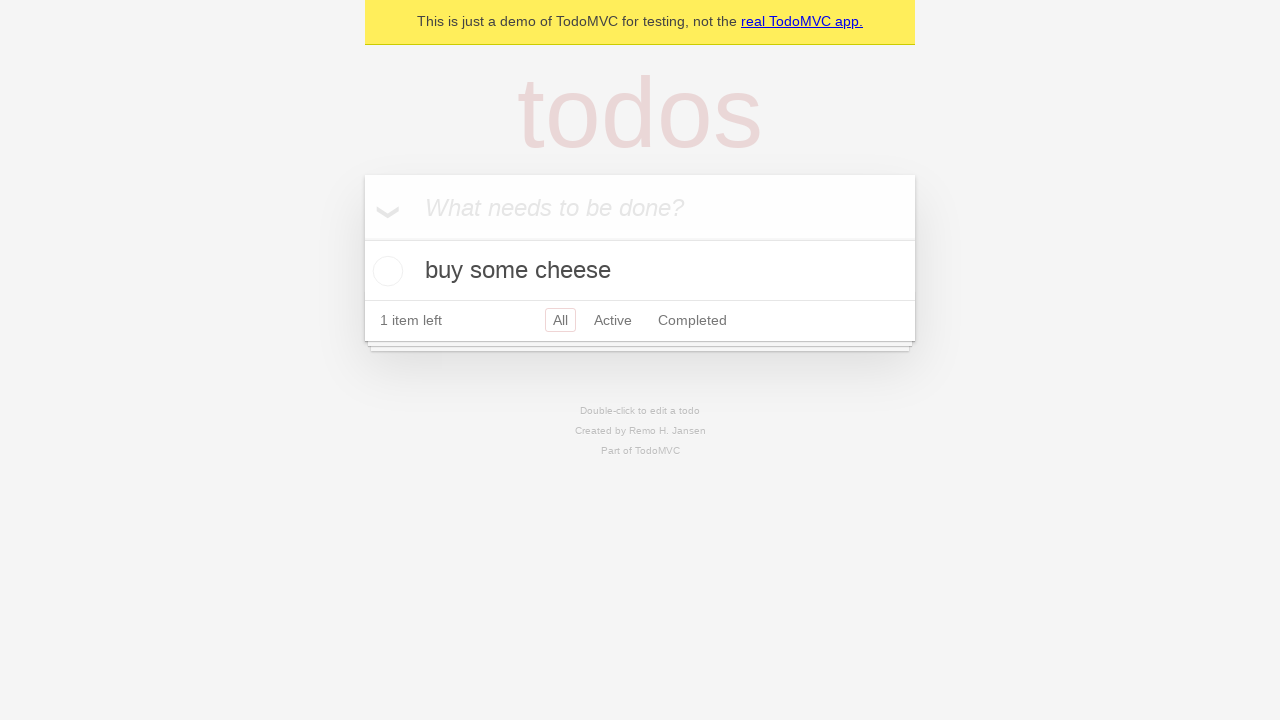

Todo counter loaded showing 1 item
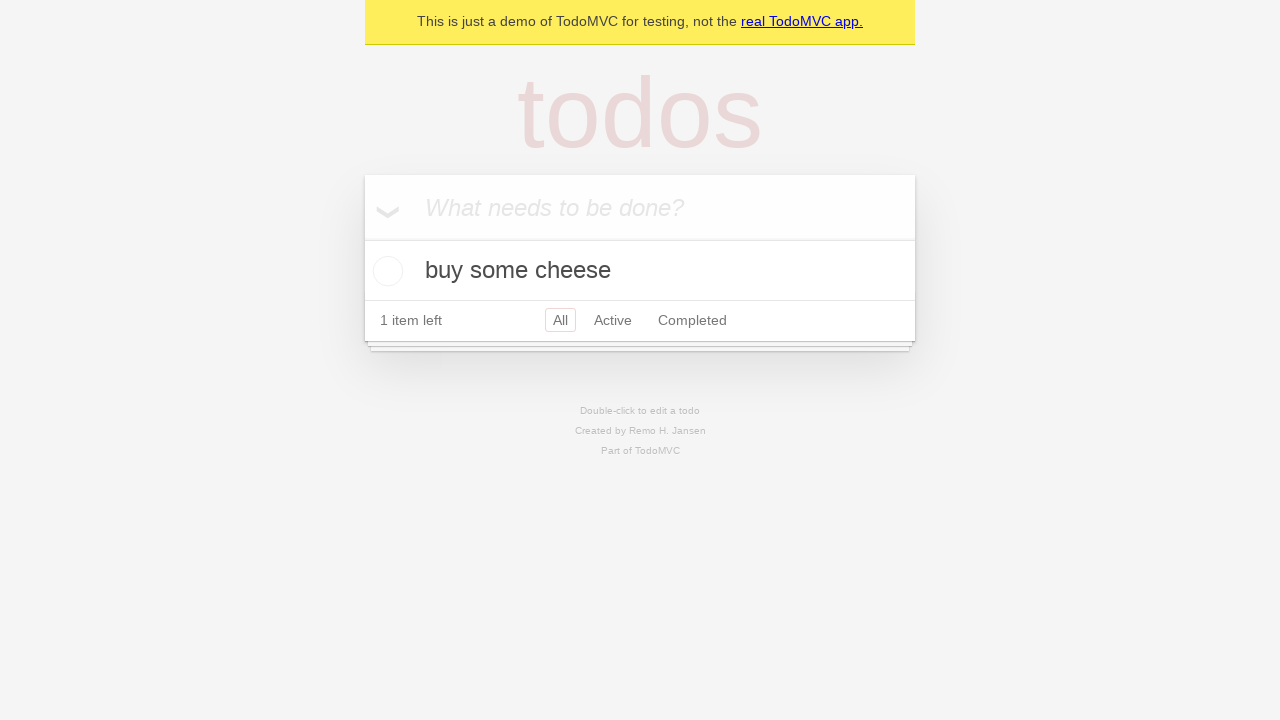

Filled todo input with 'feed the cat' on internal:attr=[placeholder="What needs to be done?"i]
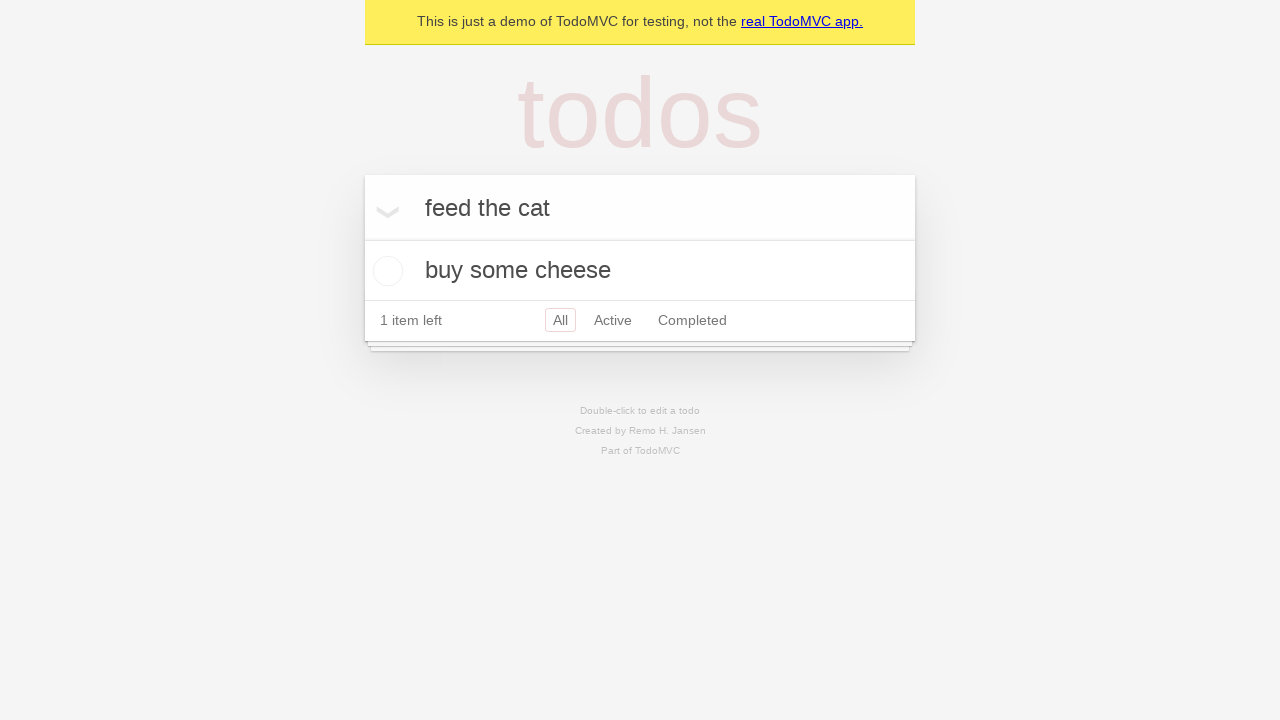

Pressed Enter to add second todo on internal:attr=[placeholder="What needs to be done?"i]
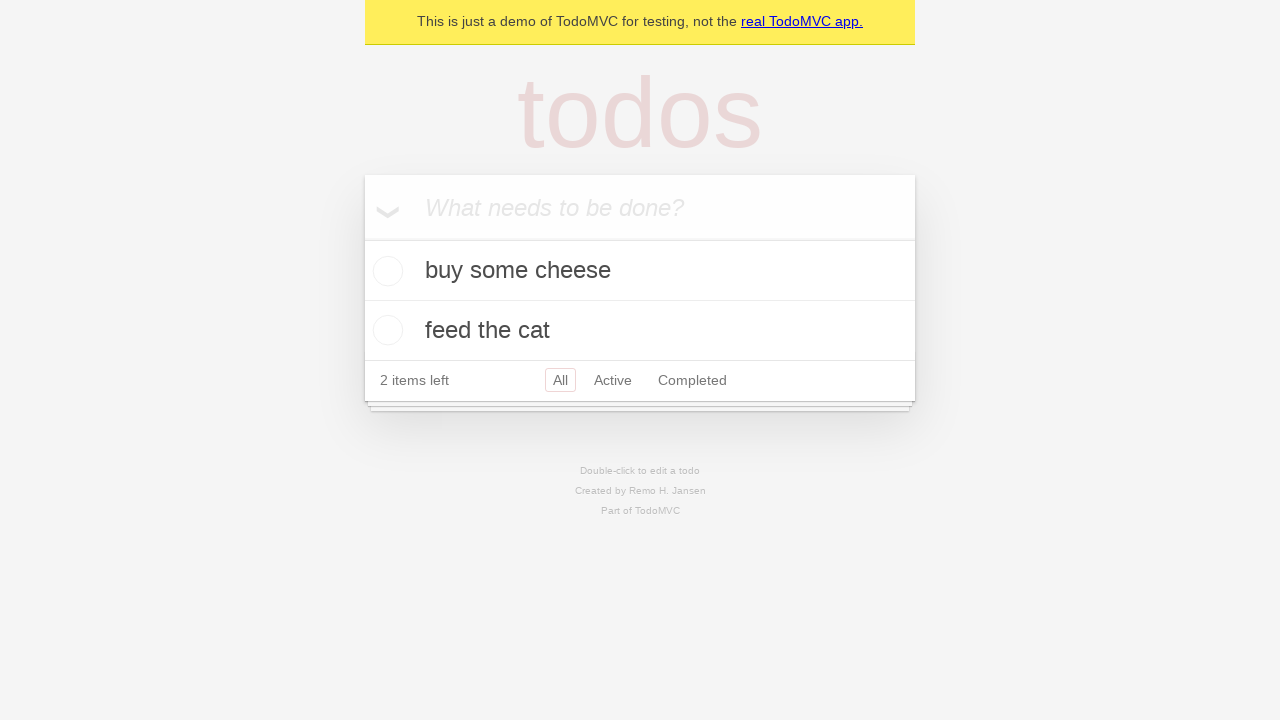

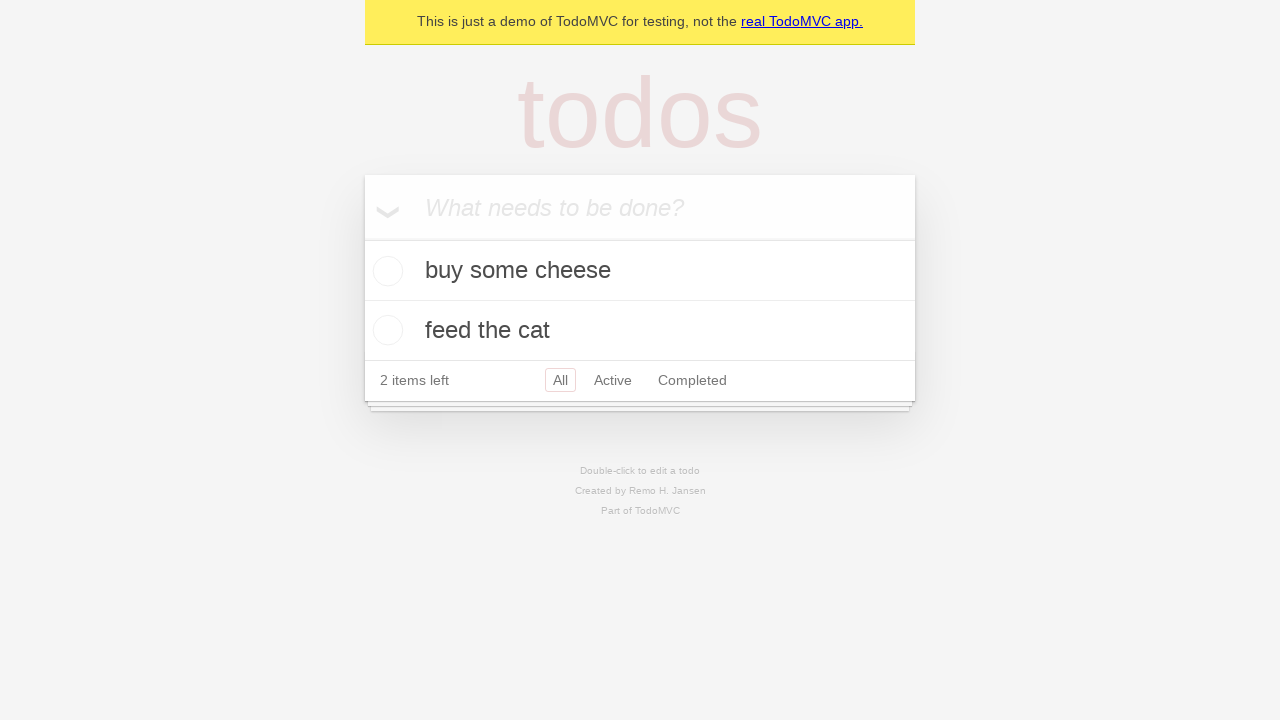